Tests dropdown functionality by selecting "Option 1" from a dropdown menu and verifying the selection was made correctly.

Starting URL: https://the-internet.herokuapp.com/dropdown

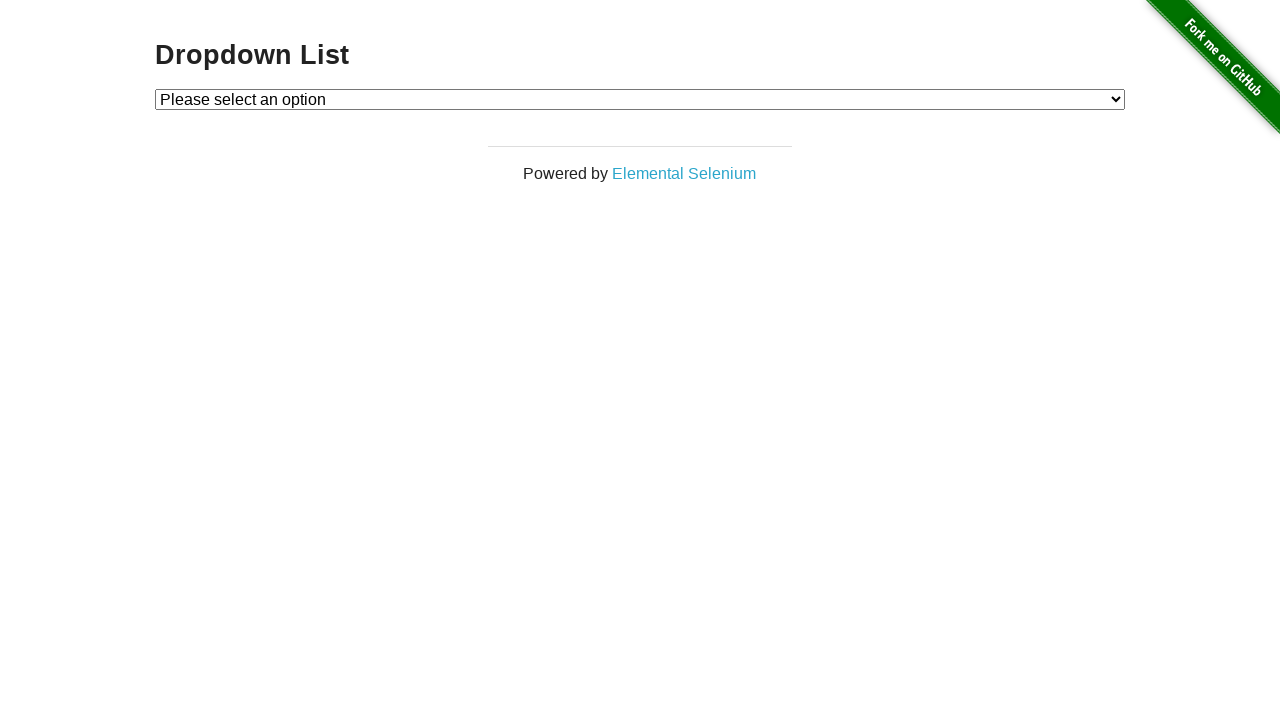

Selected 'Option 1' from the dropdown menu on #dropdown
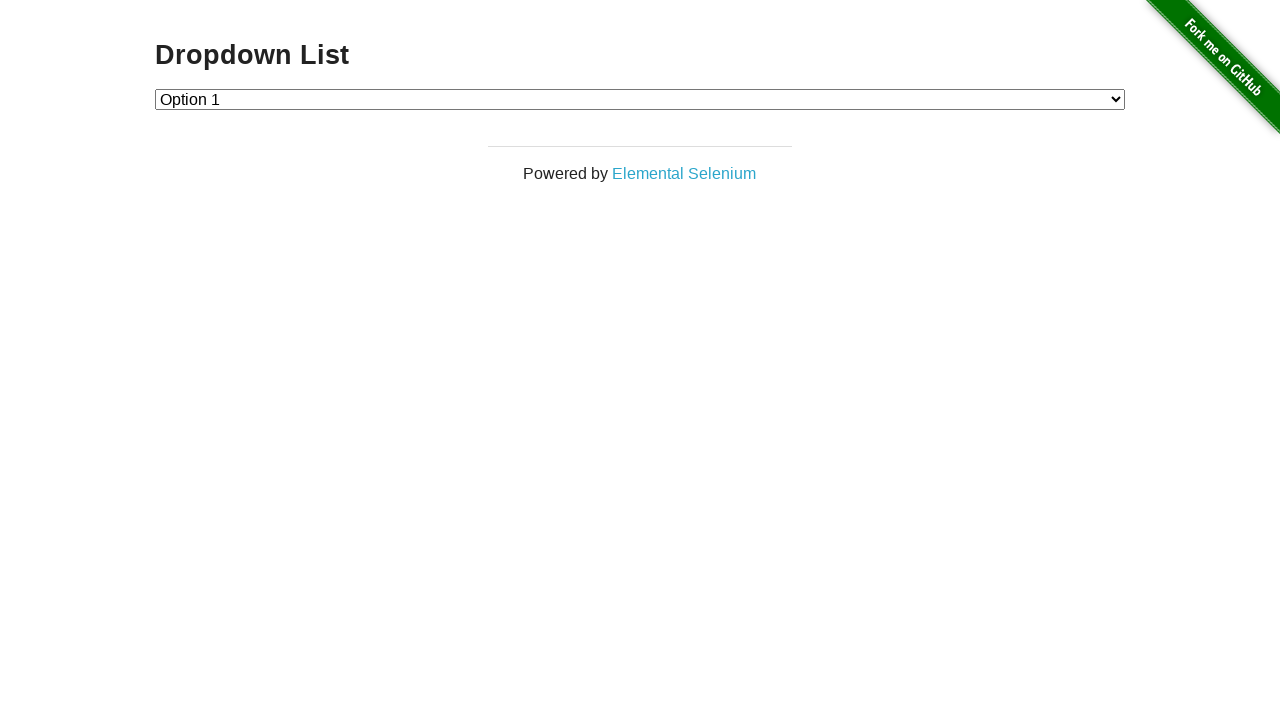

Located the selected dropdown option
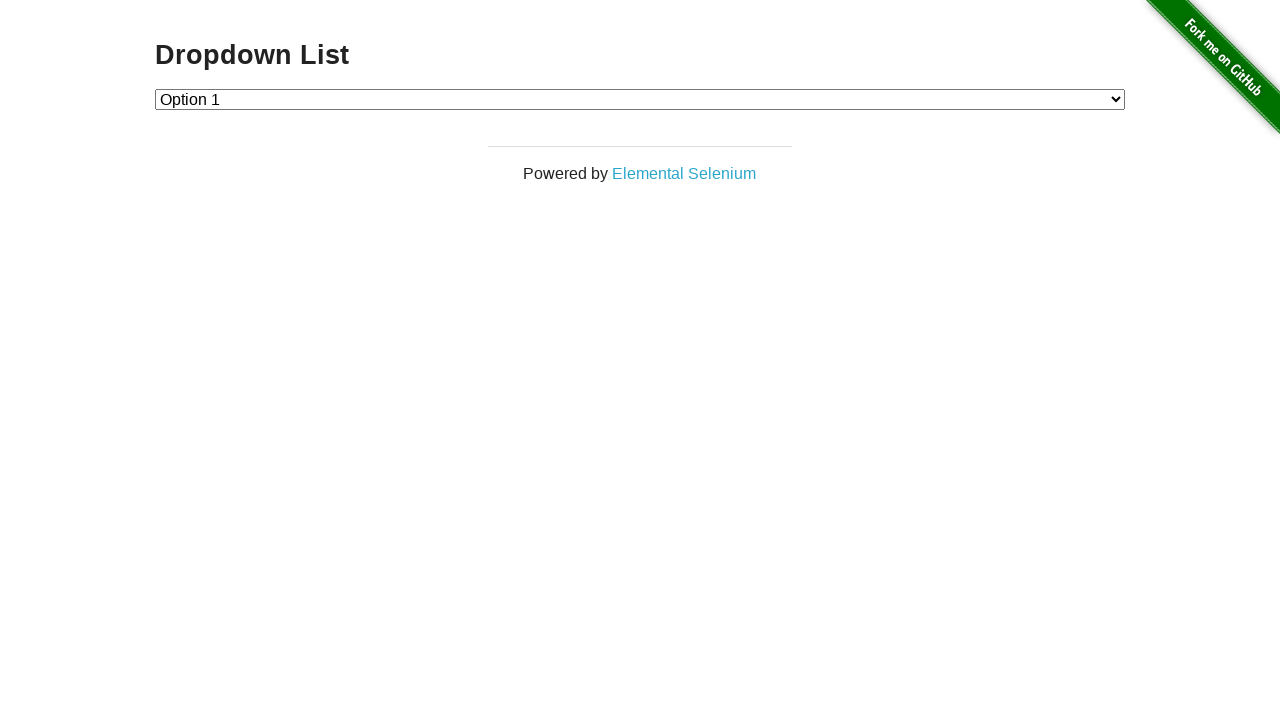

Verified that 'Option 1' is correctly selected
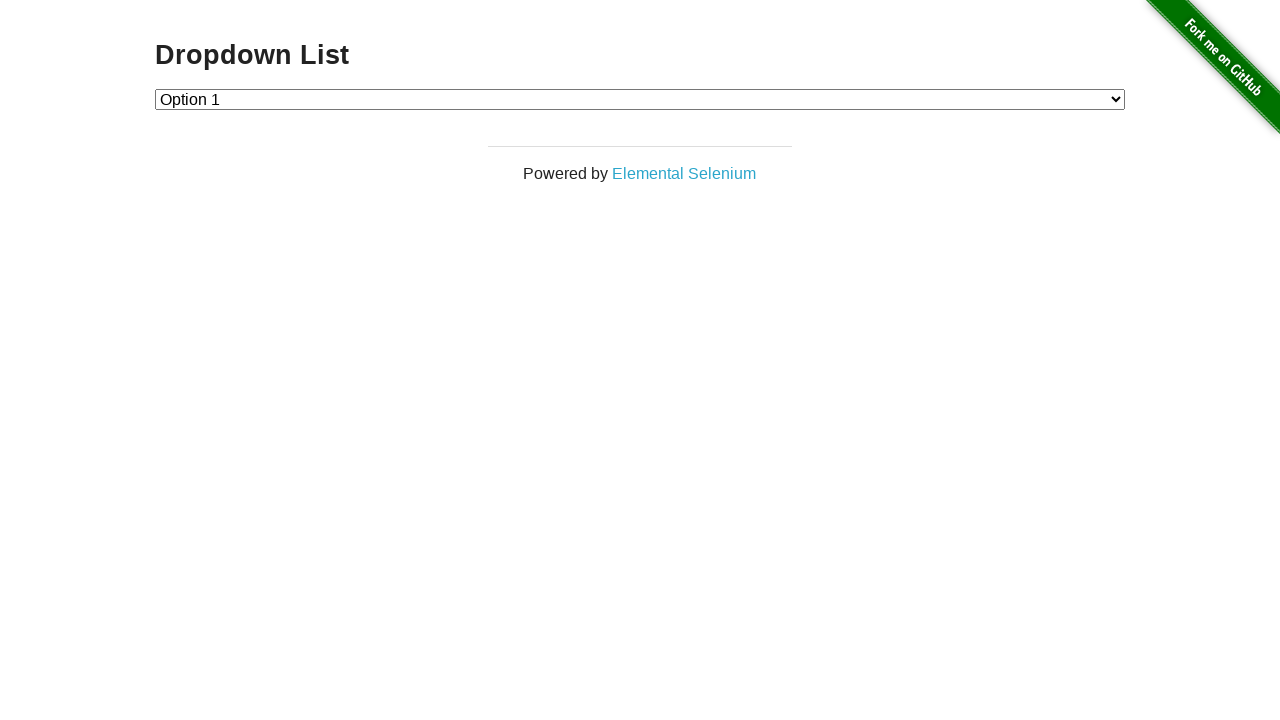

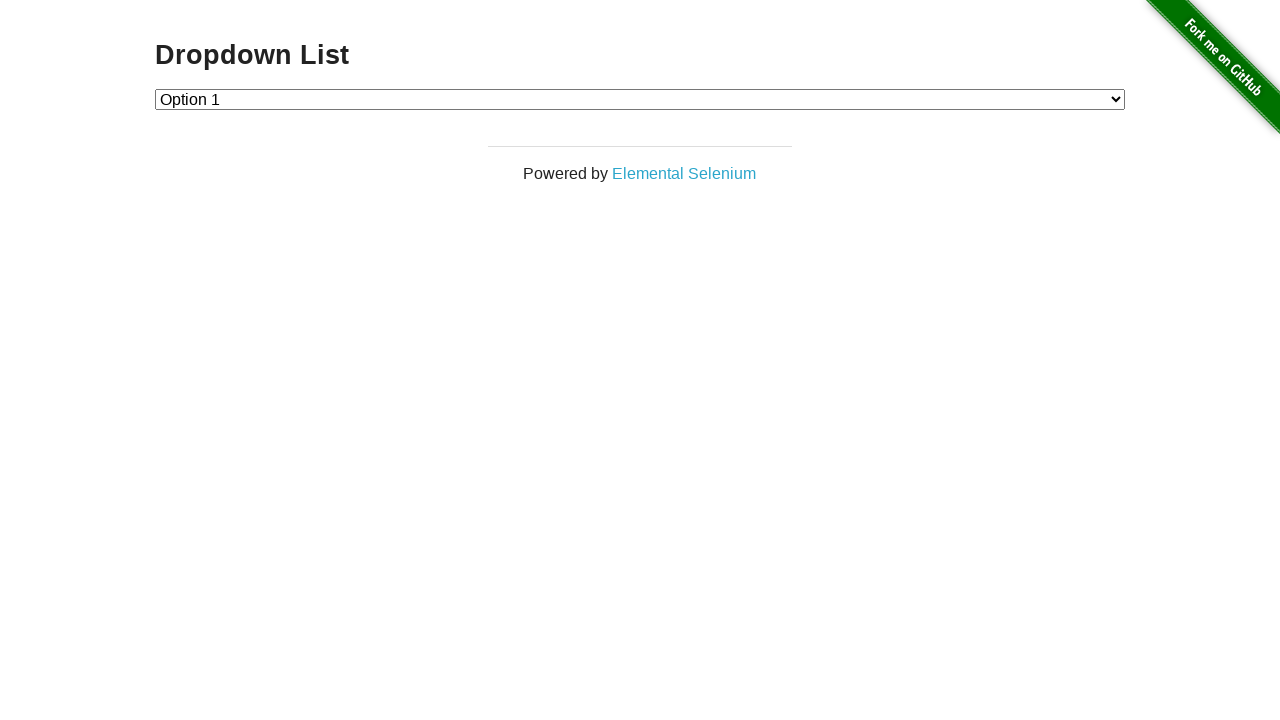